Tests that clicking the "Email" column header sorts the text values in ascending alphabetical order.

Starting URL: http://the-internet.herokuapp.com/tables

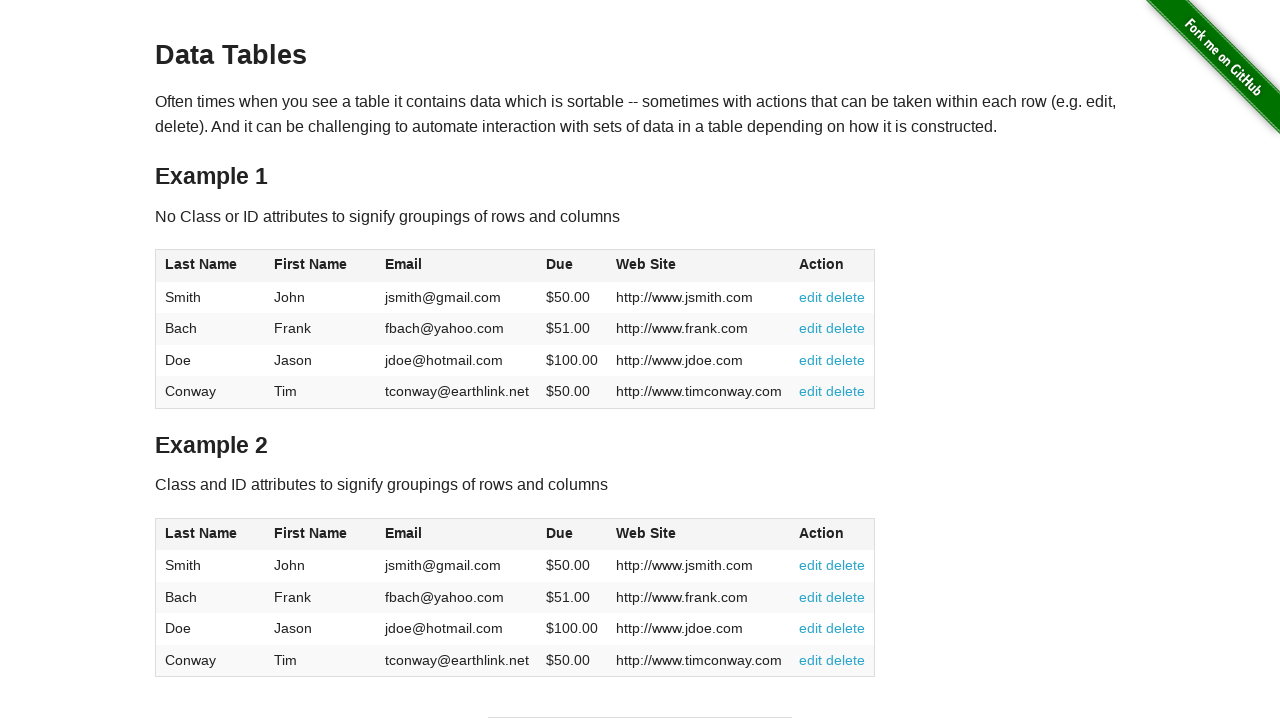

Clicked Email column header to sort at (457, 266) on #table1 thead tr th:nth-of-type(3)
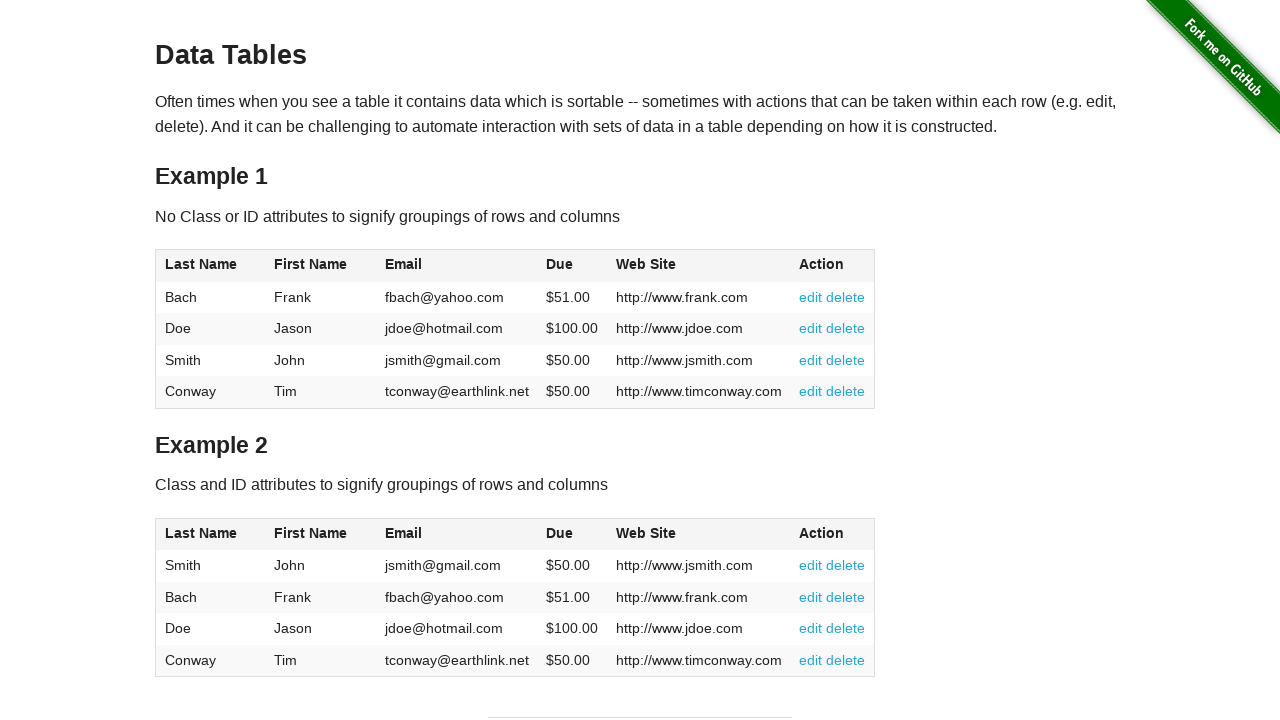

Table data loaded after sorting
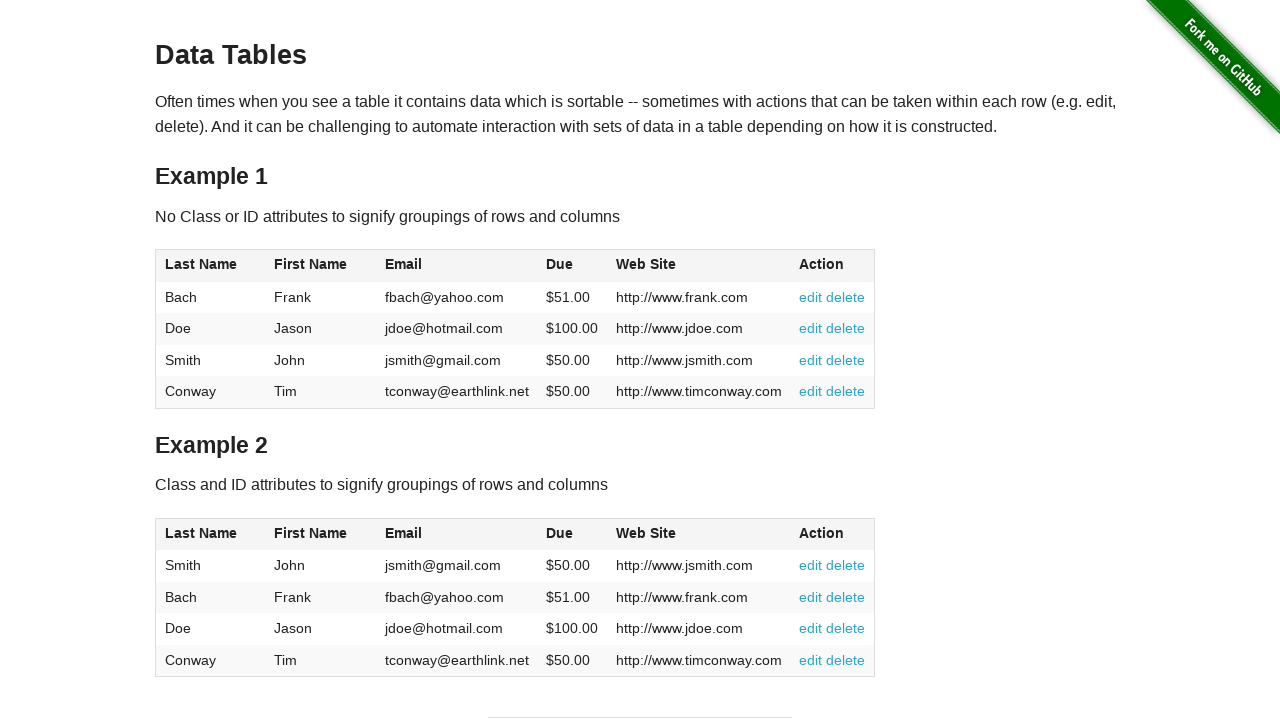

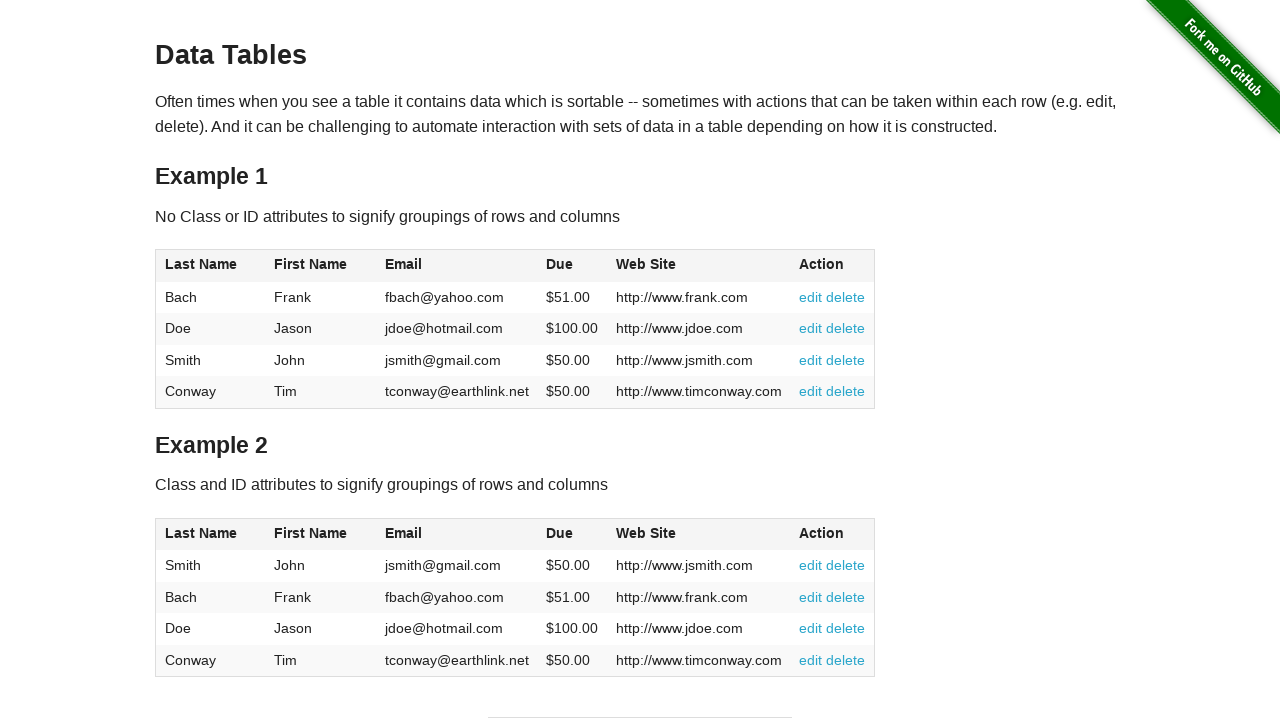